Counts the number of links in the footer section of the page

Starting URL: https://rahulshettyacademy.com/AutomationPractice/

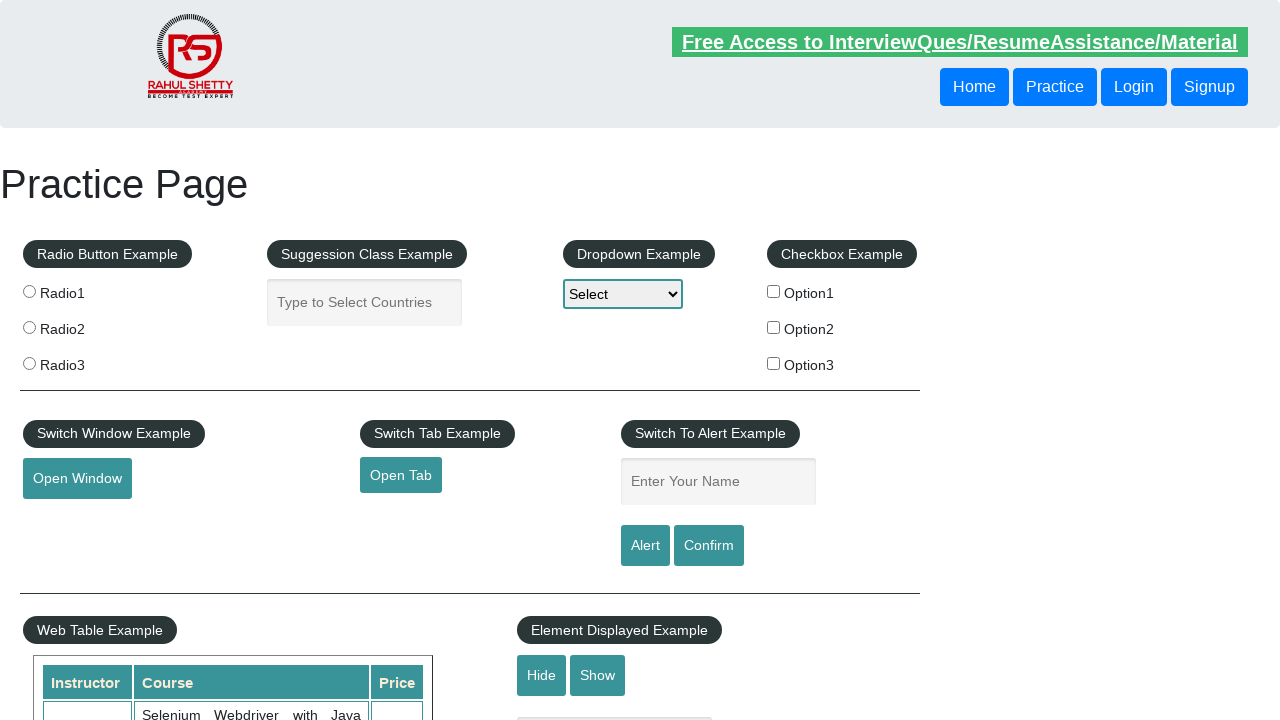

Footer section loaded and ready
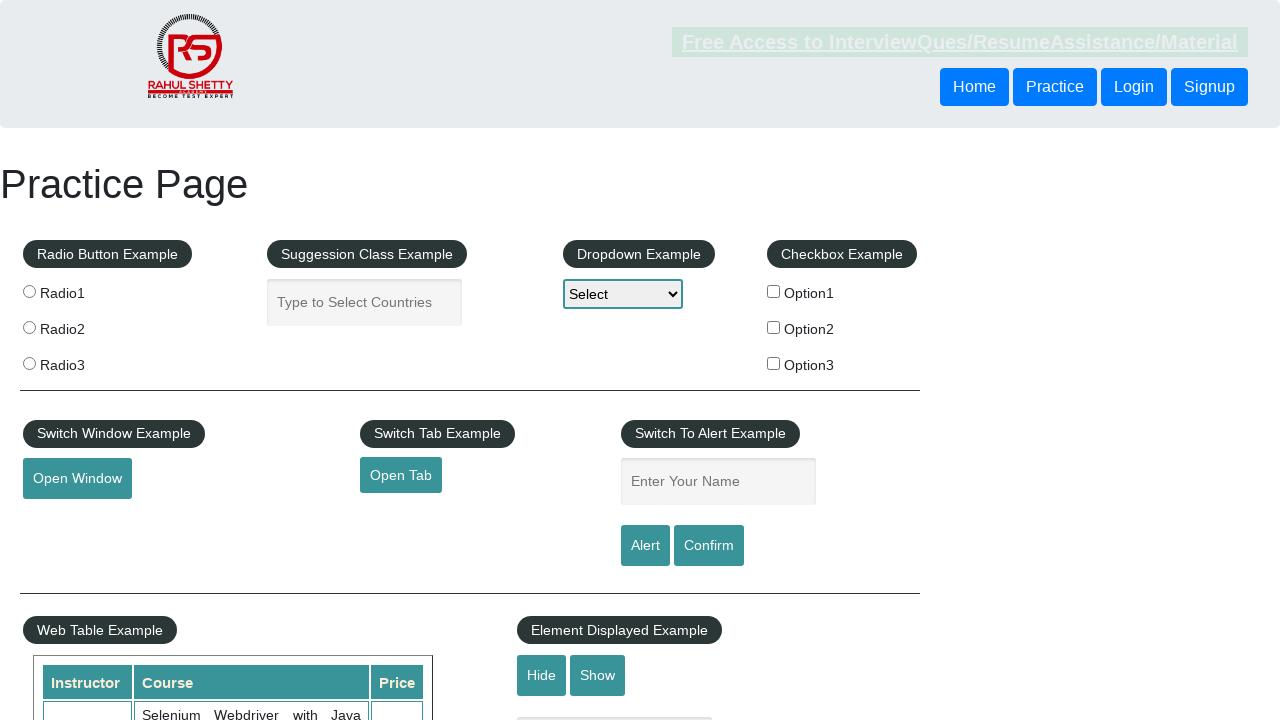

Located footer element with id='gf-BIG'
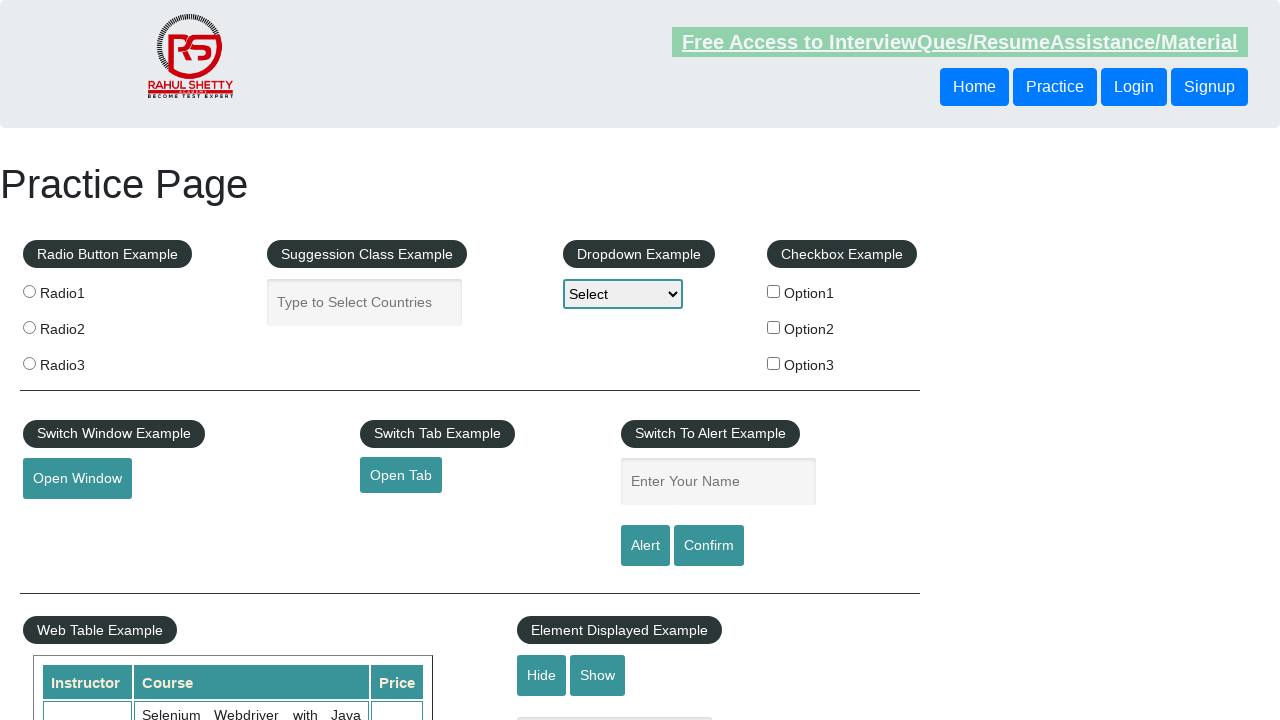

Counted 16 links in footer section
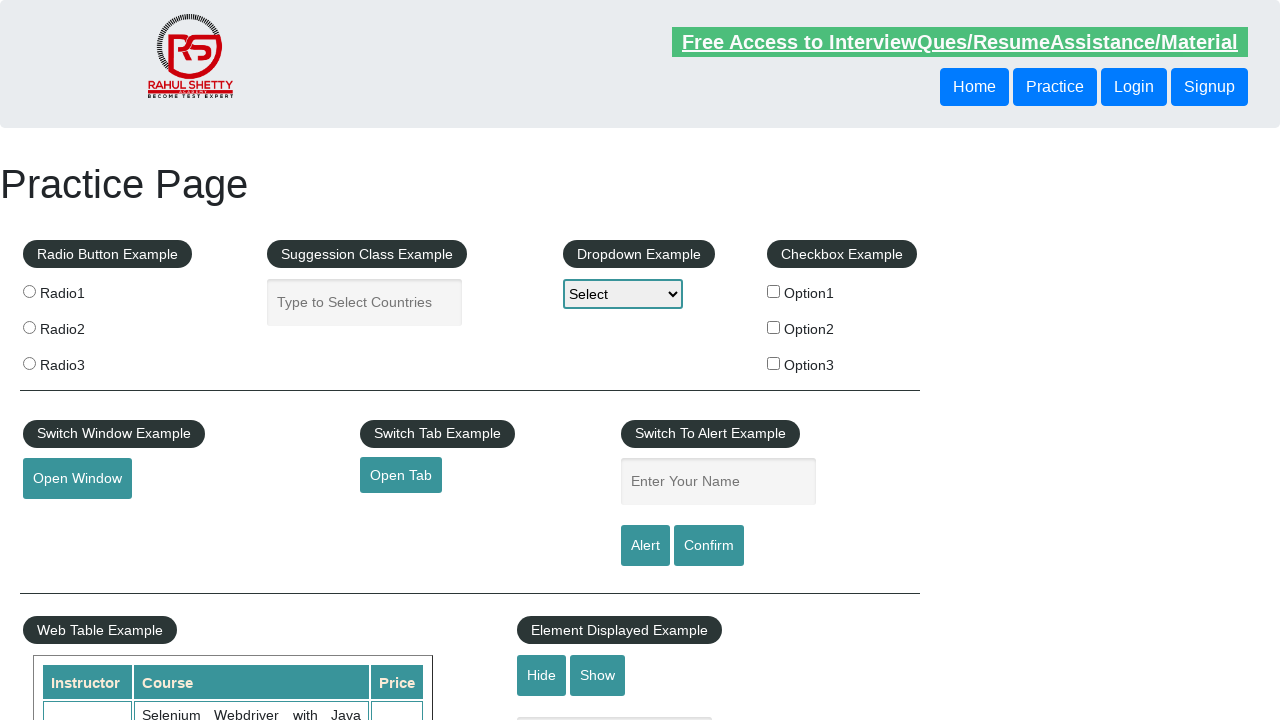

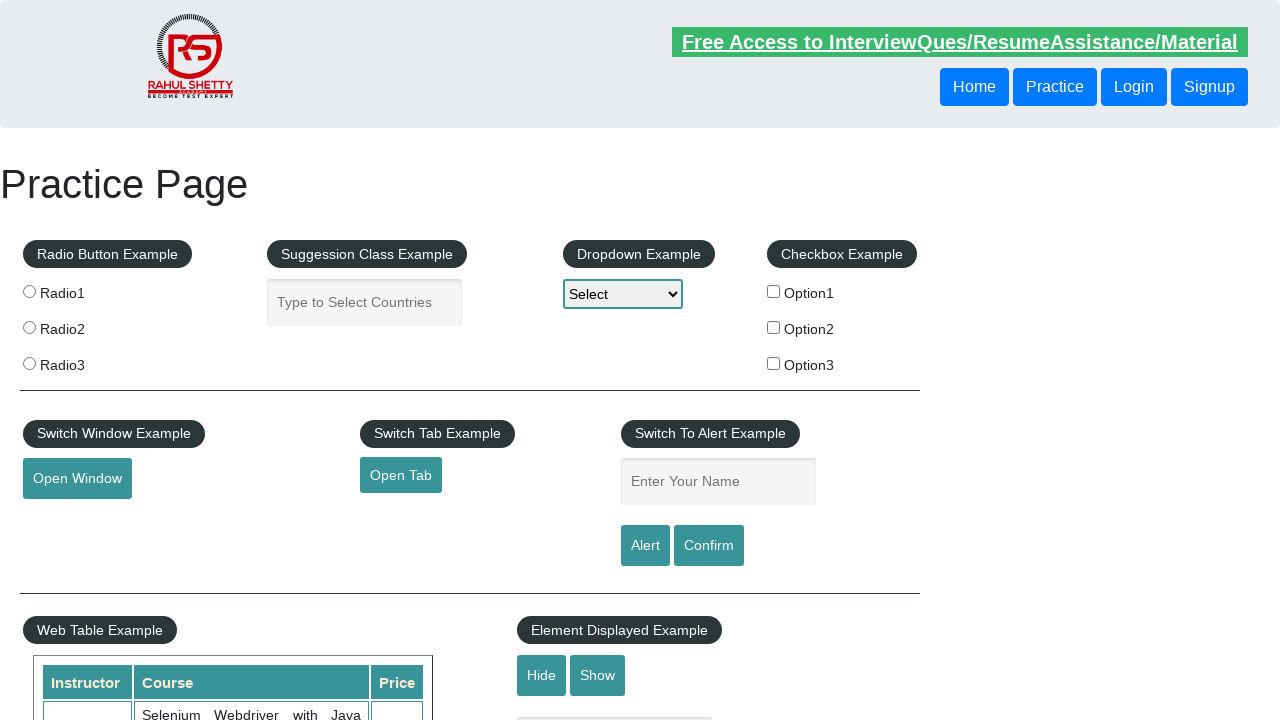